Tests form submission by filling all required fields and validating the success message

Starting URL: https://practice.expandtesting.com/form-validation

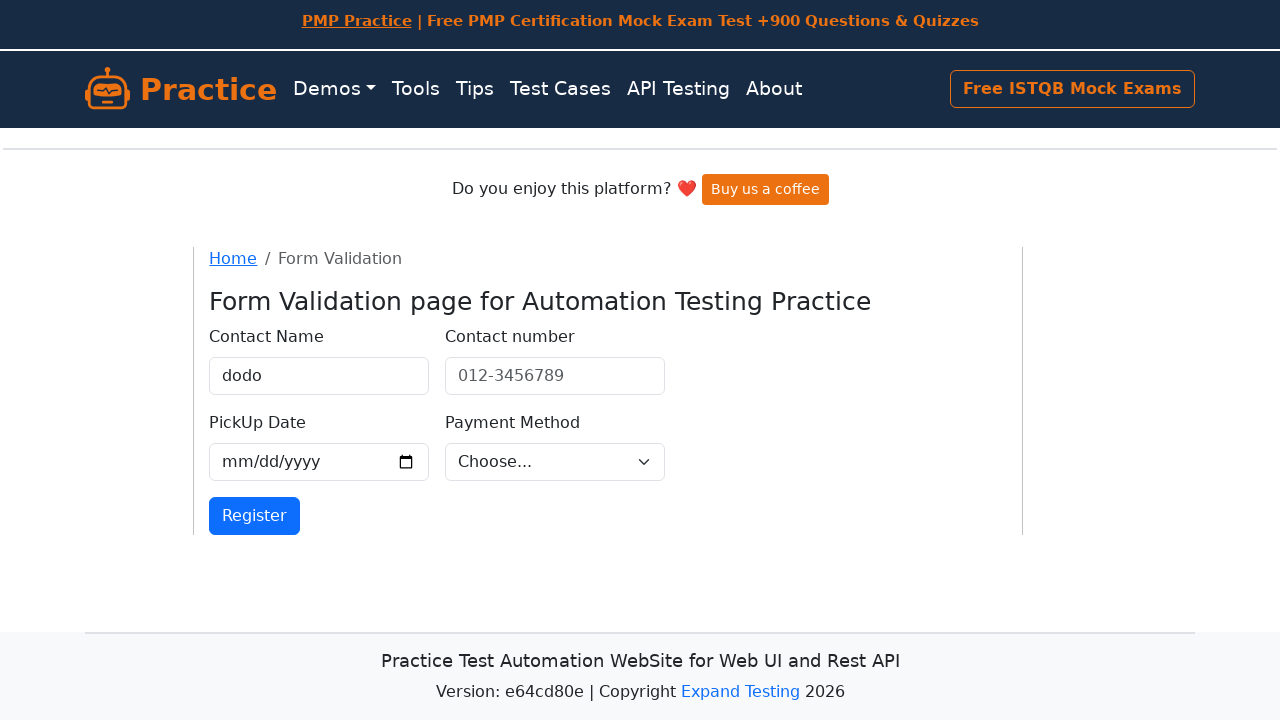

Filled contact name field with 'lapseki lapseki' on #validationCustom01
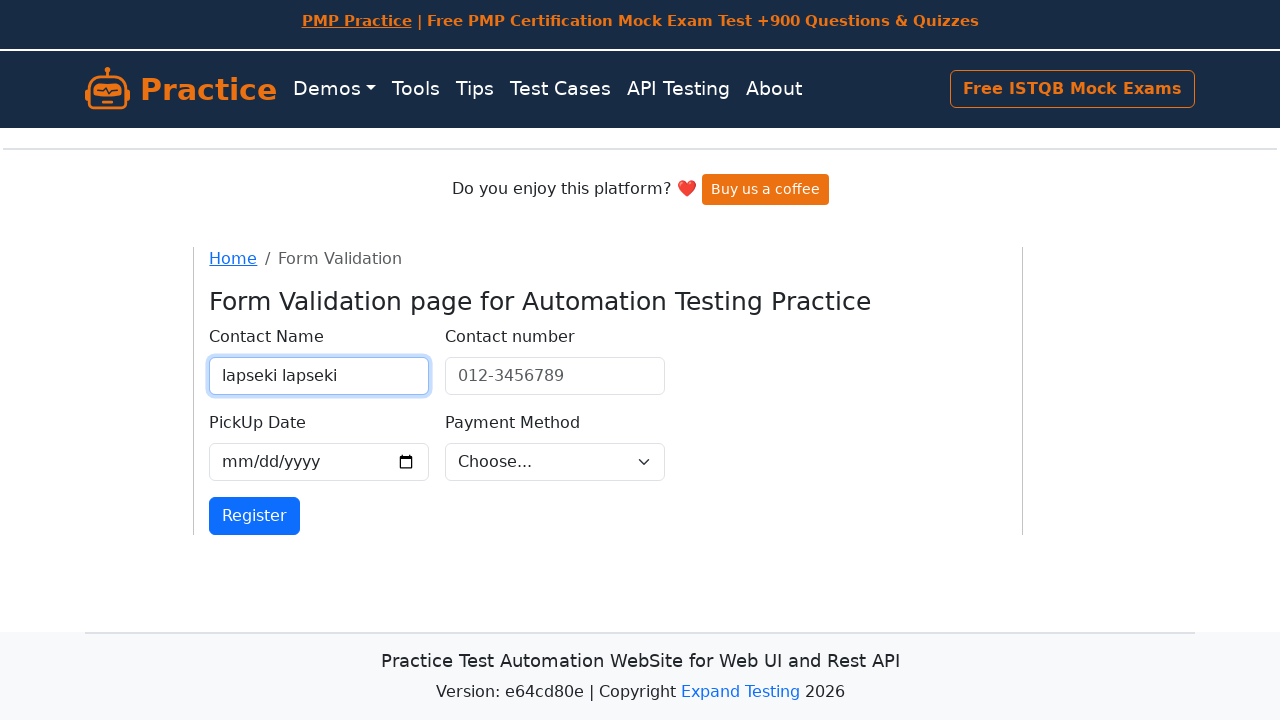

Filled contact number field with '012-3456789' on xpath=(//input[@id='validationCustom05'])[1]
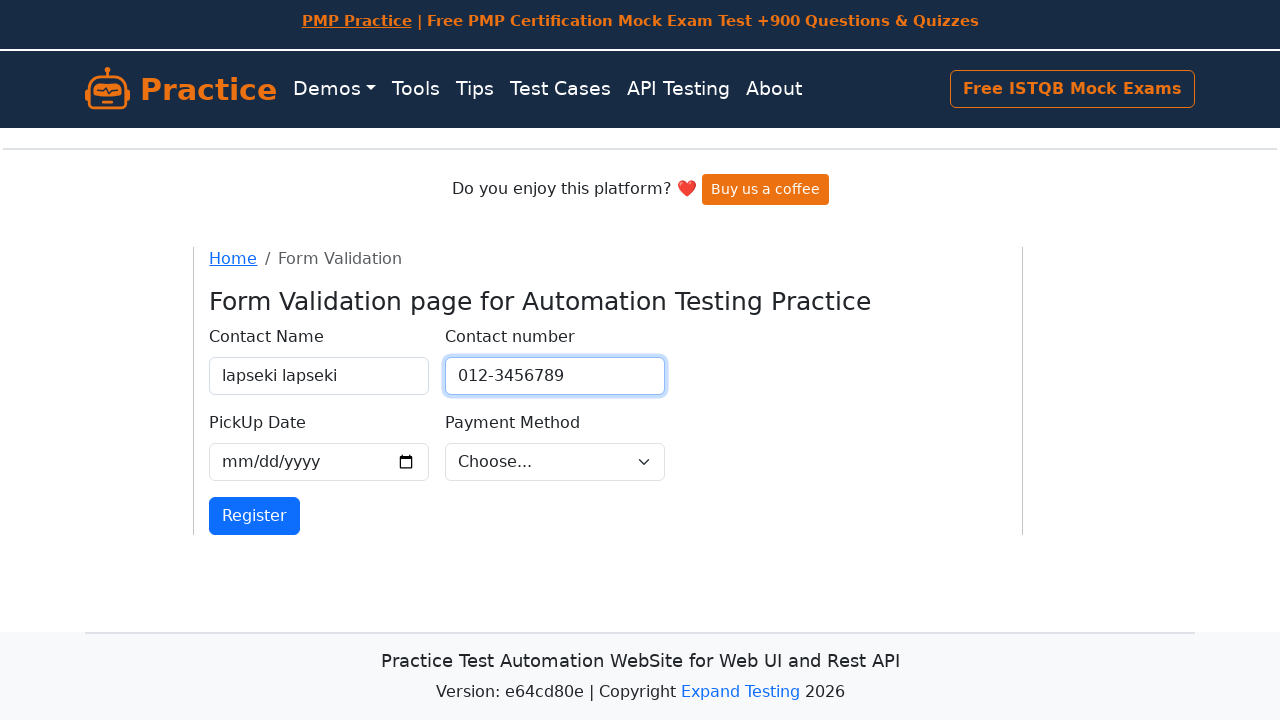

Filled pick up date field with '2025-07-03' on xpath=(//input[@id='validationCustom05'])[2]
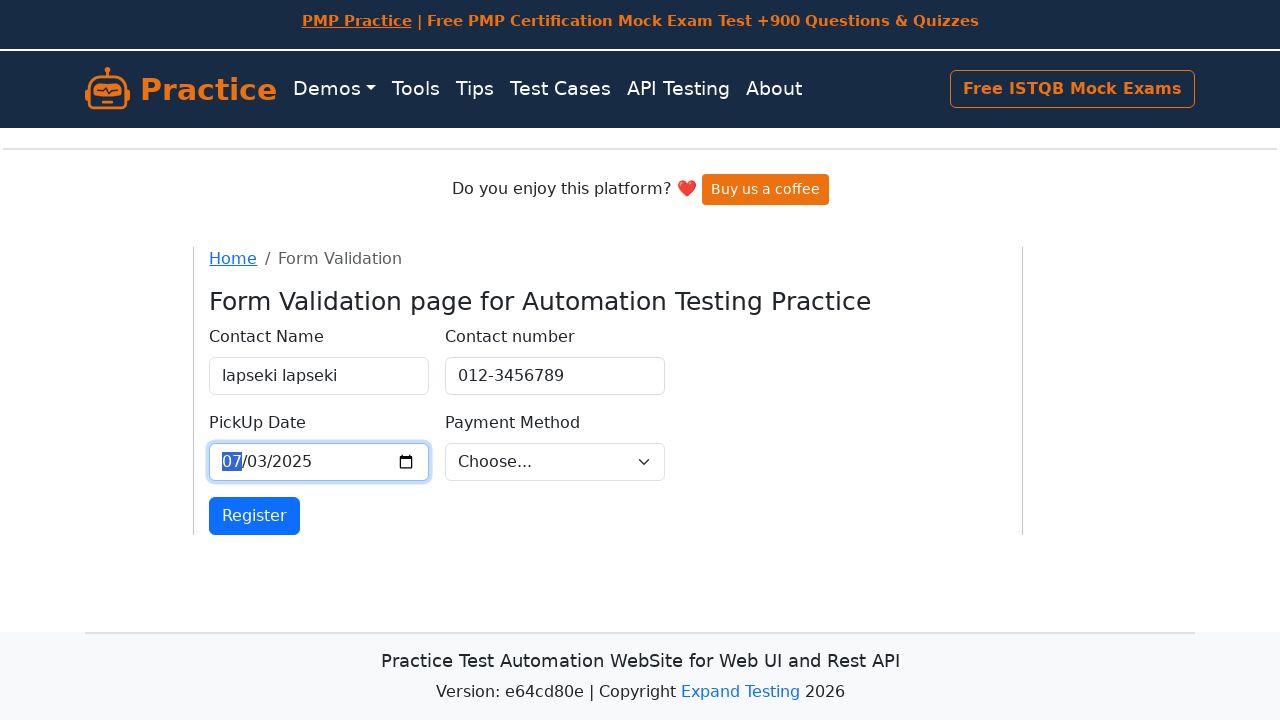

Selected payment method 'card' on #validationCustom04
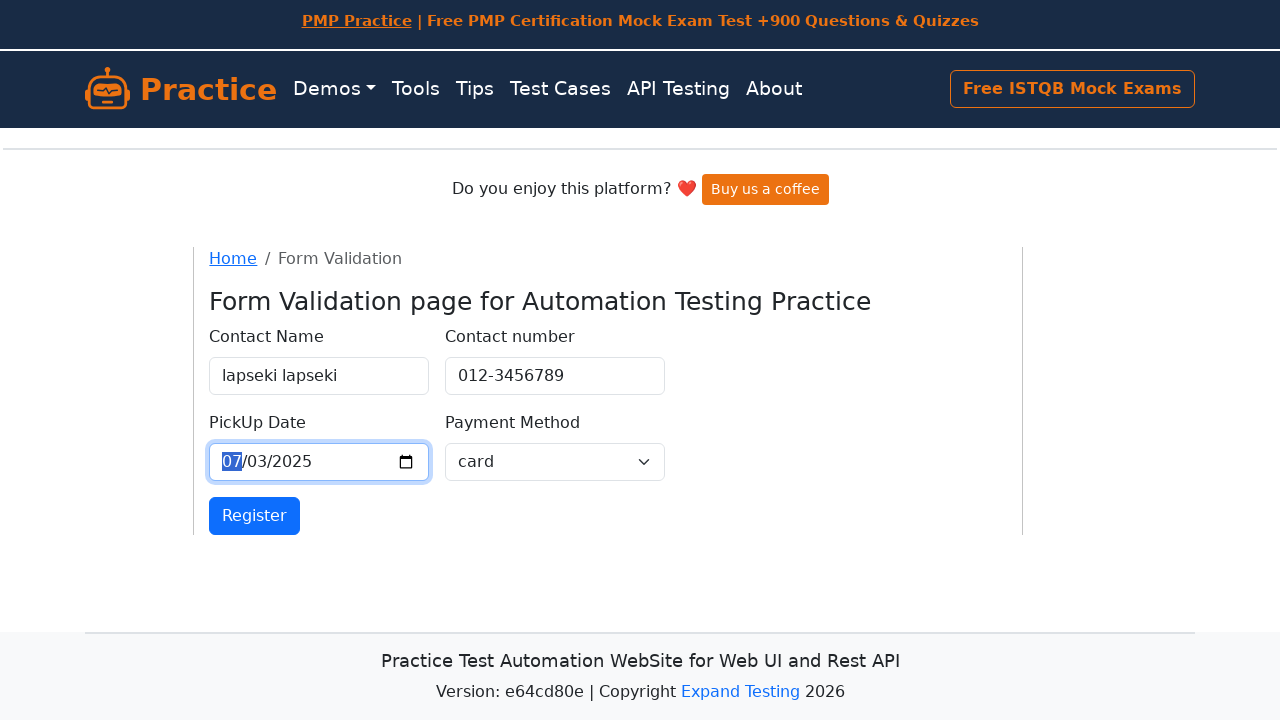

Clicked submit button to submit form at (255, 516) on xpath=//*[@id='core']/div/div/div/div/div/form/div[5]/button
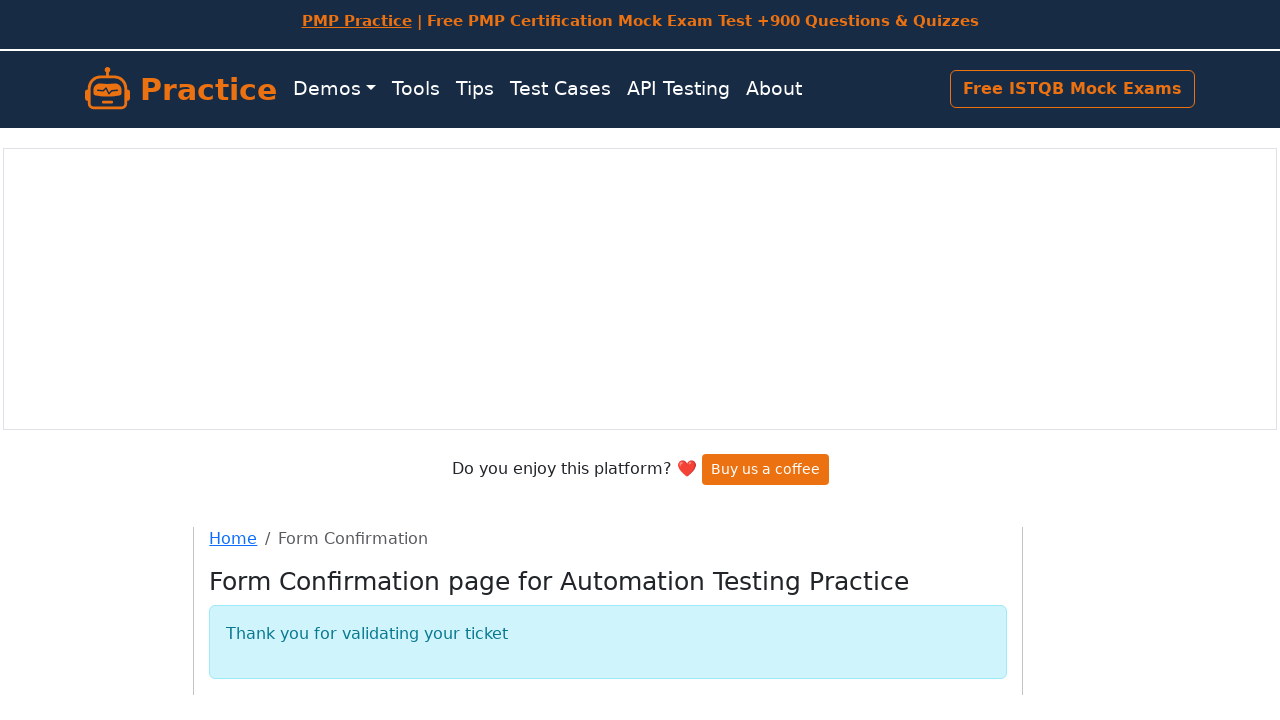

Form submission success message appeared
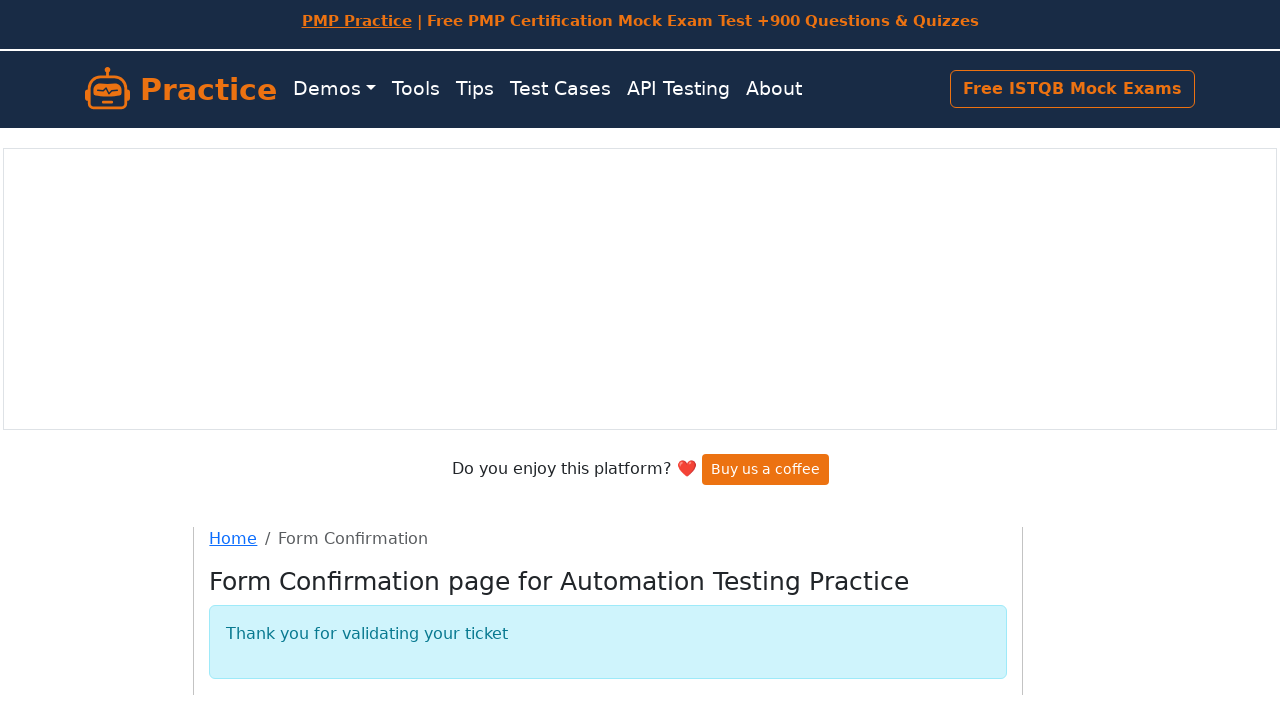

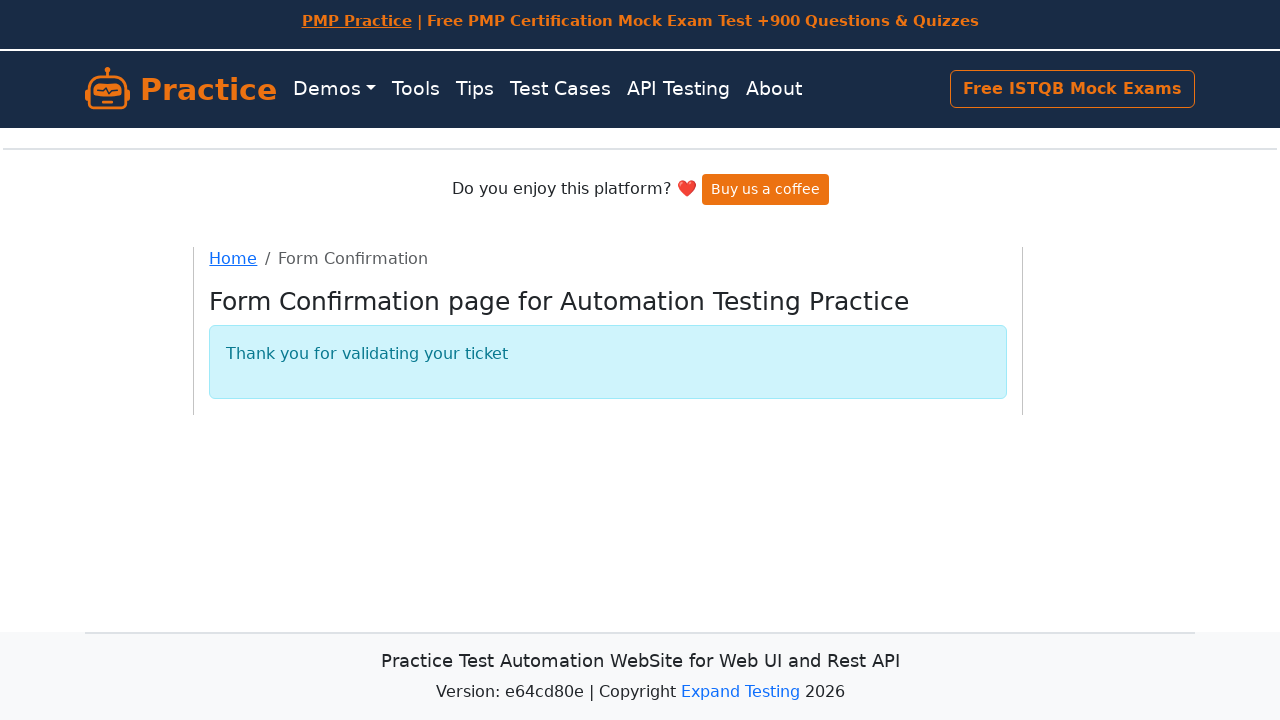